Navigates to Flipkart homepage and maximizes the browser window

Starting URL: https://www.flipkart.com/

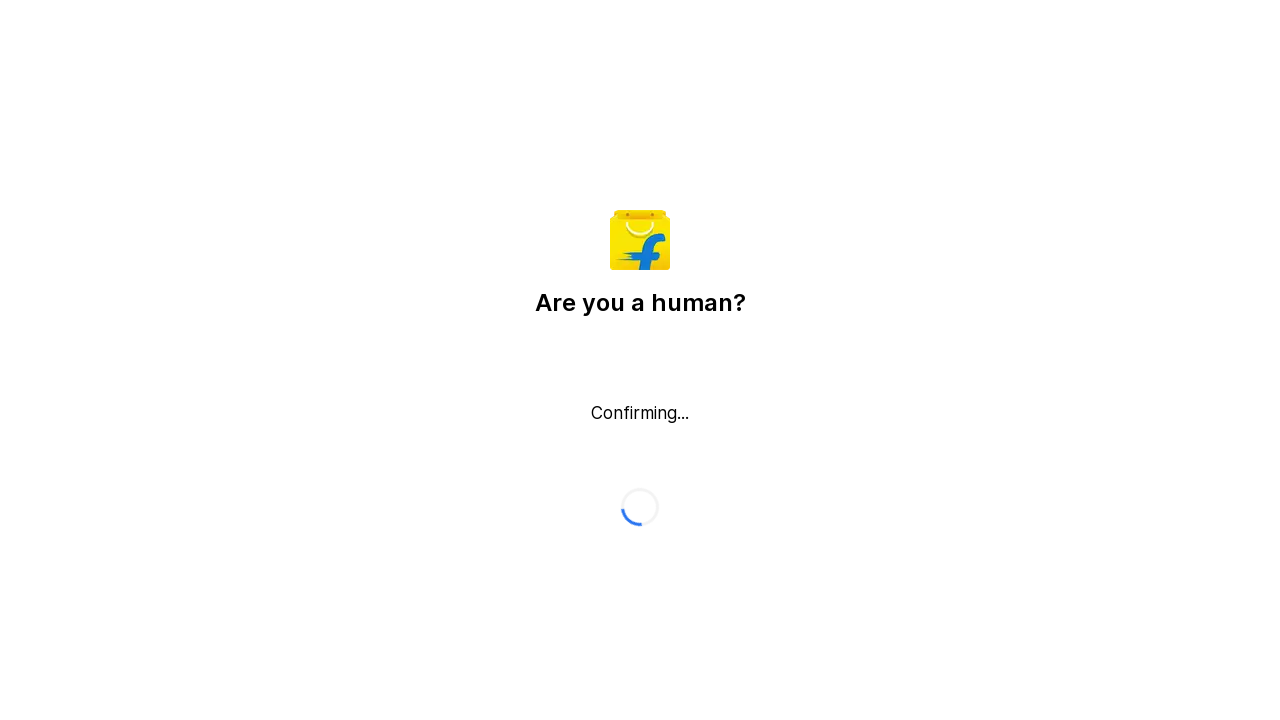

Waited for Flipkart homepage to reach domcontentloaded state
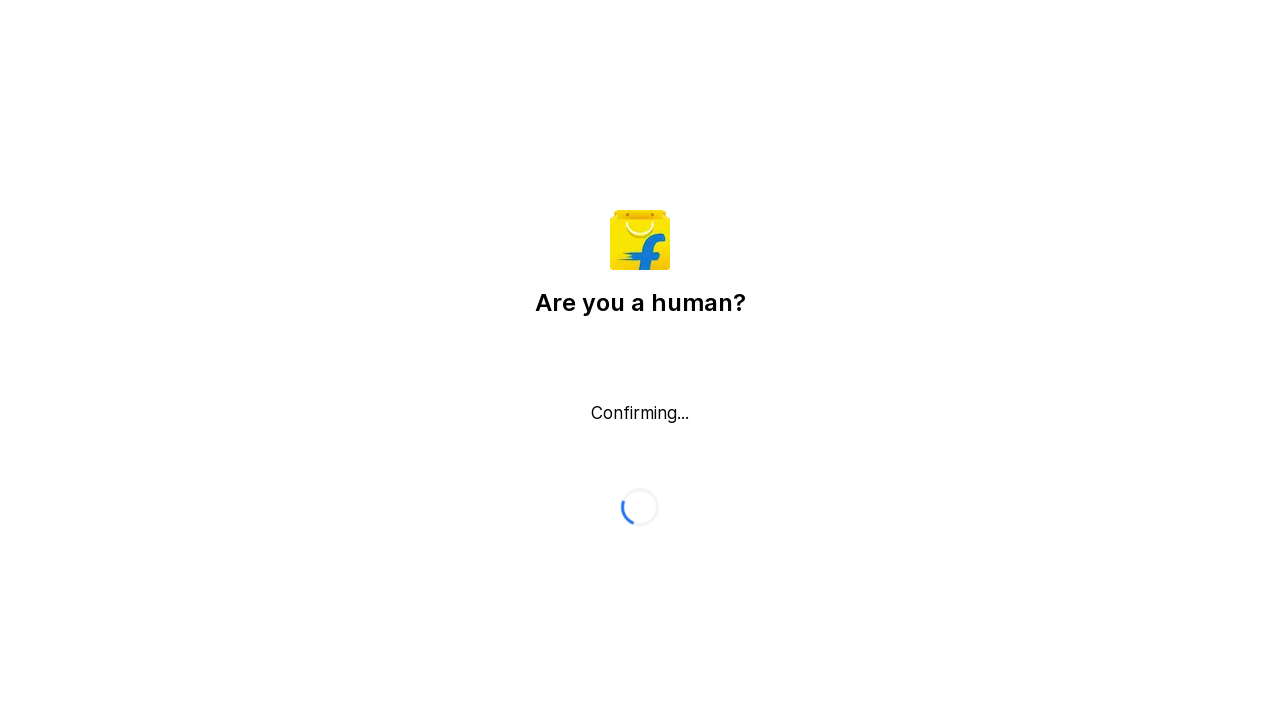

Maximized browser window
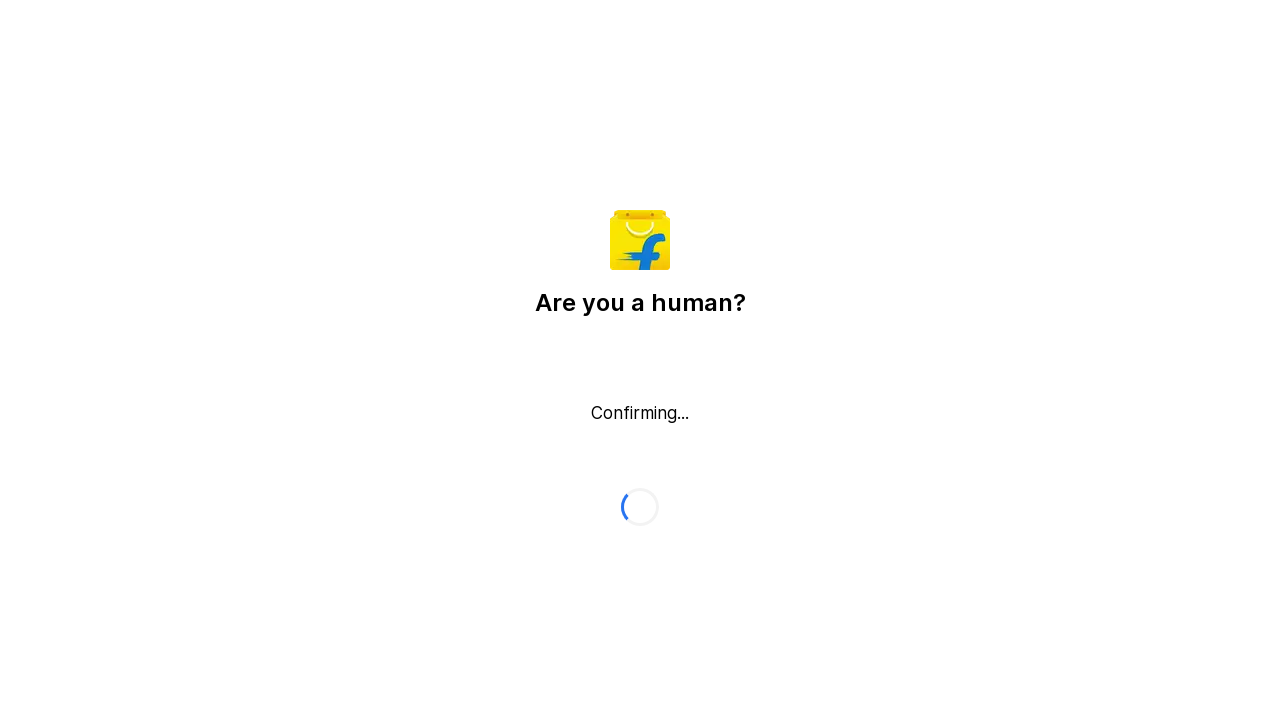

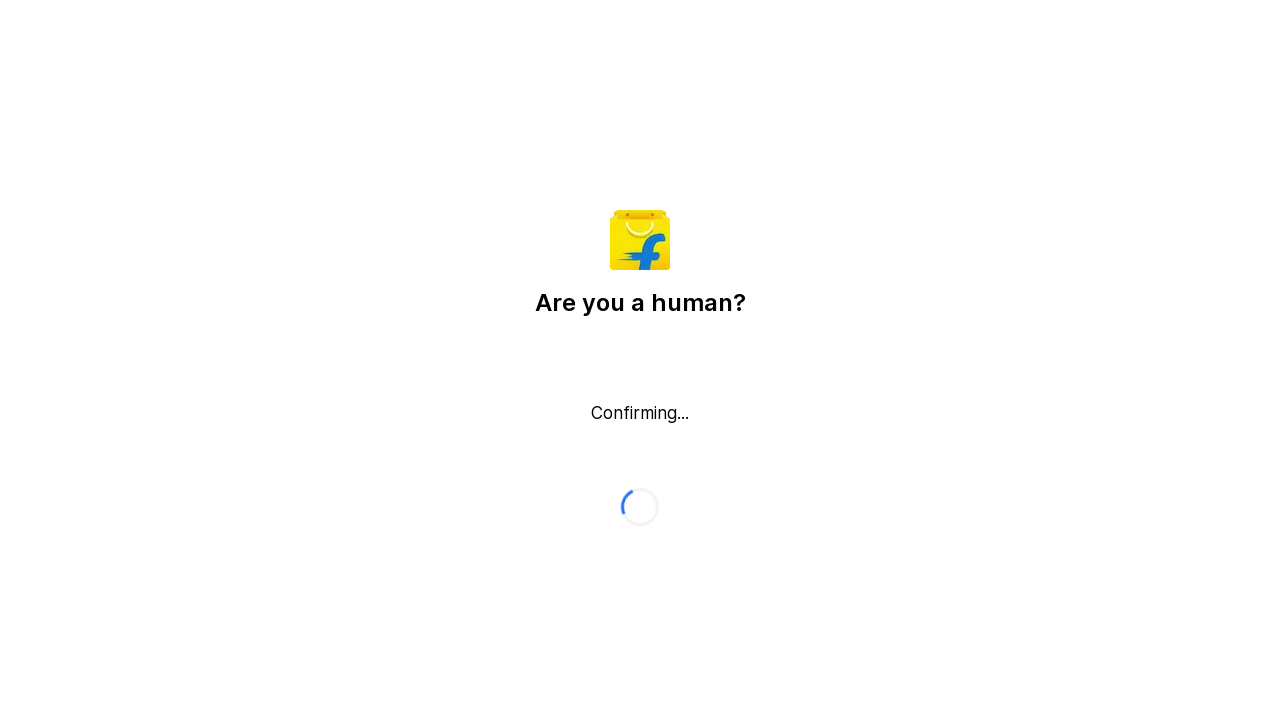